Navigates to ActiMind website and scrolls to the bottom of the page

Starting URL: https://www.actimind.com/

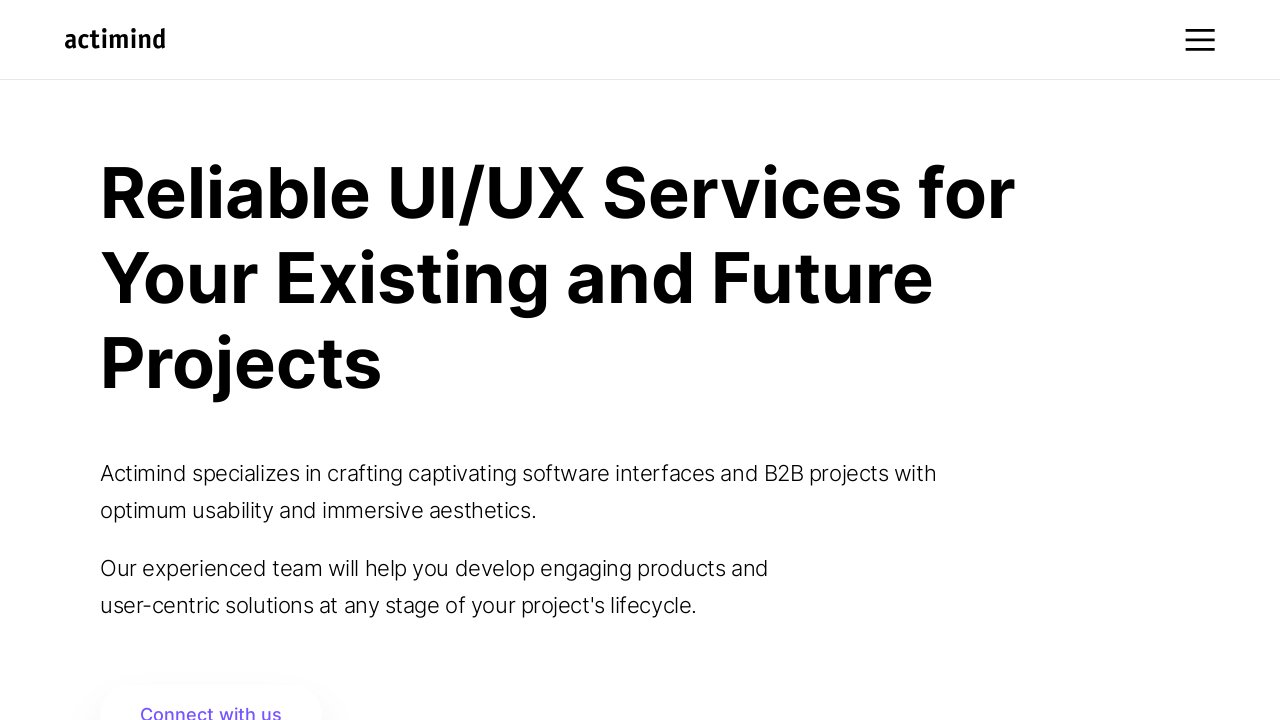

Navigated to ActiMind website
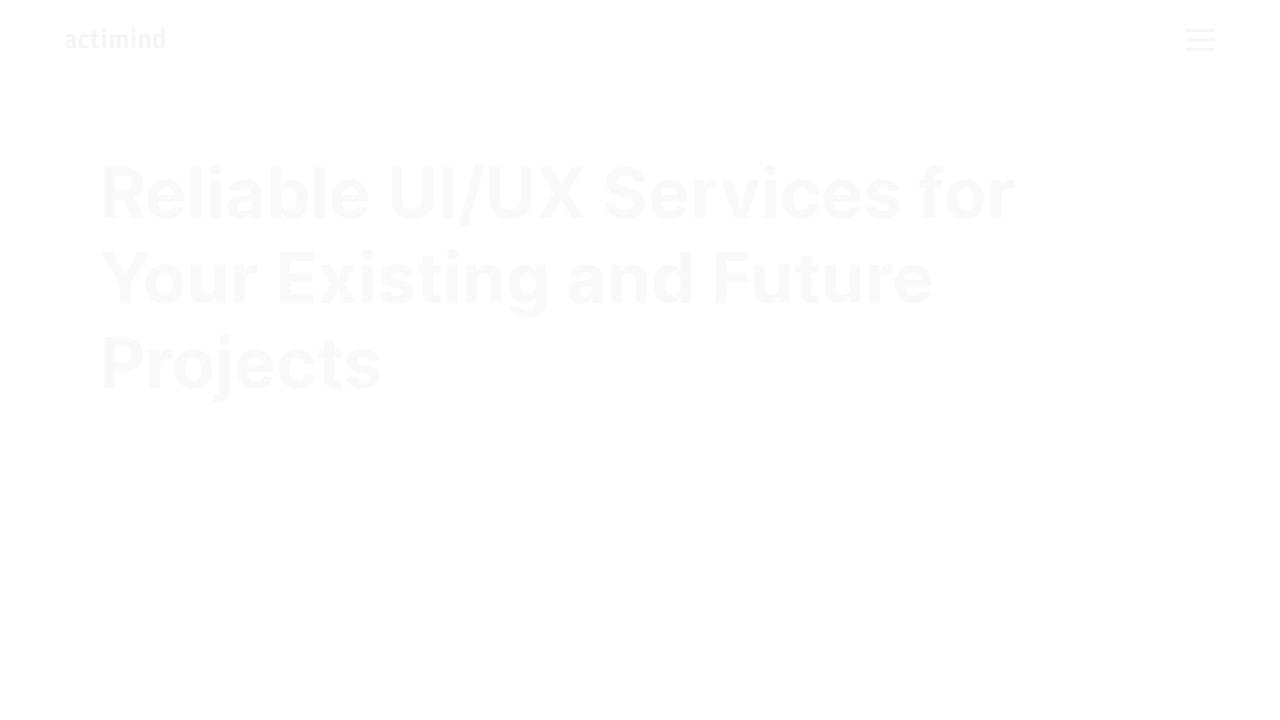

Scrolled to bottom of the page
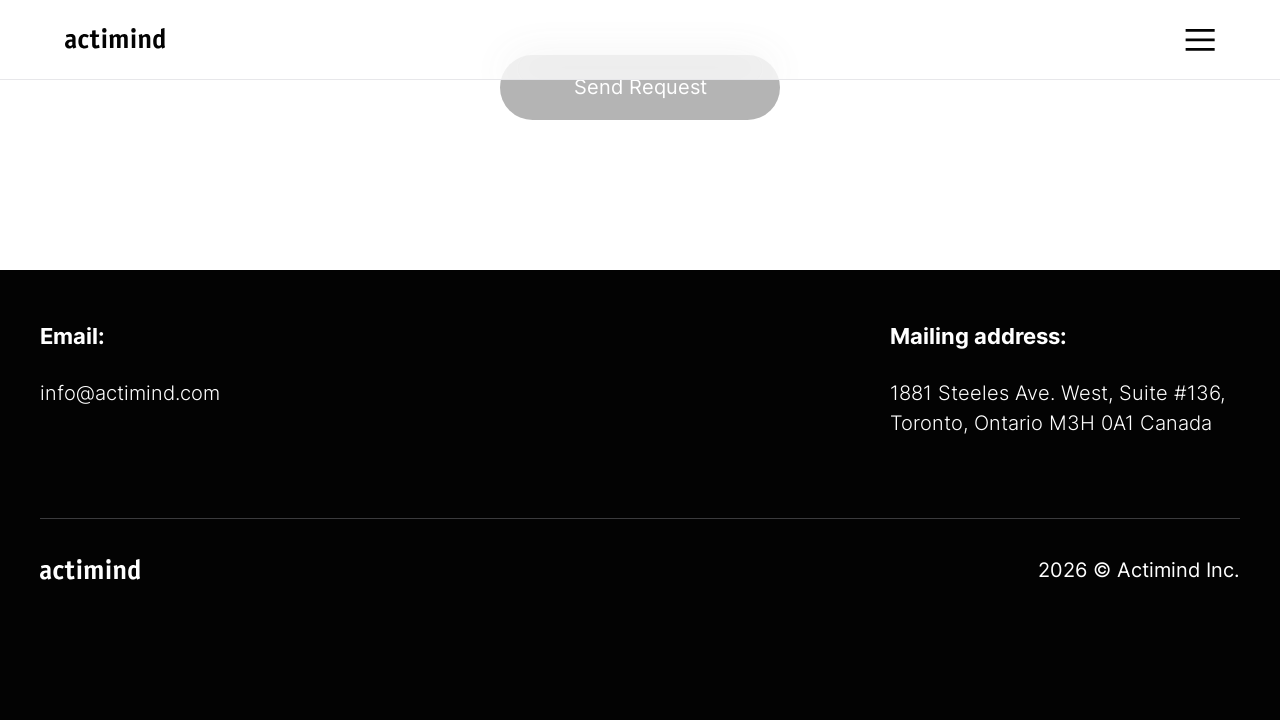

Waited 3 seconds for scroll animation to complete
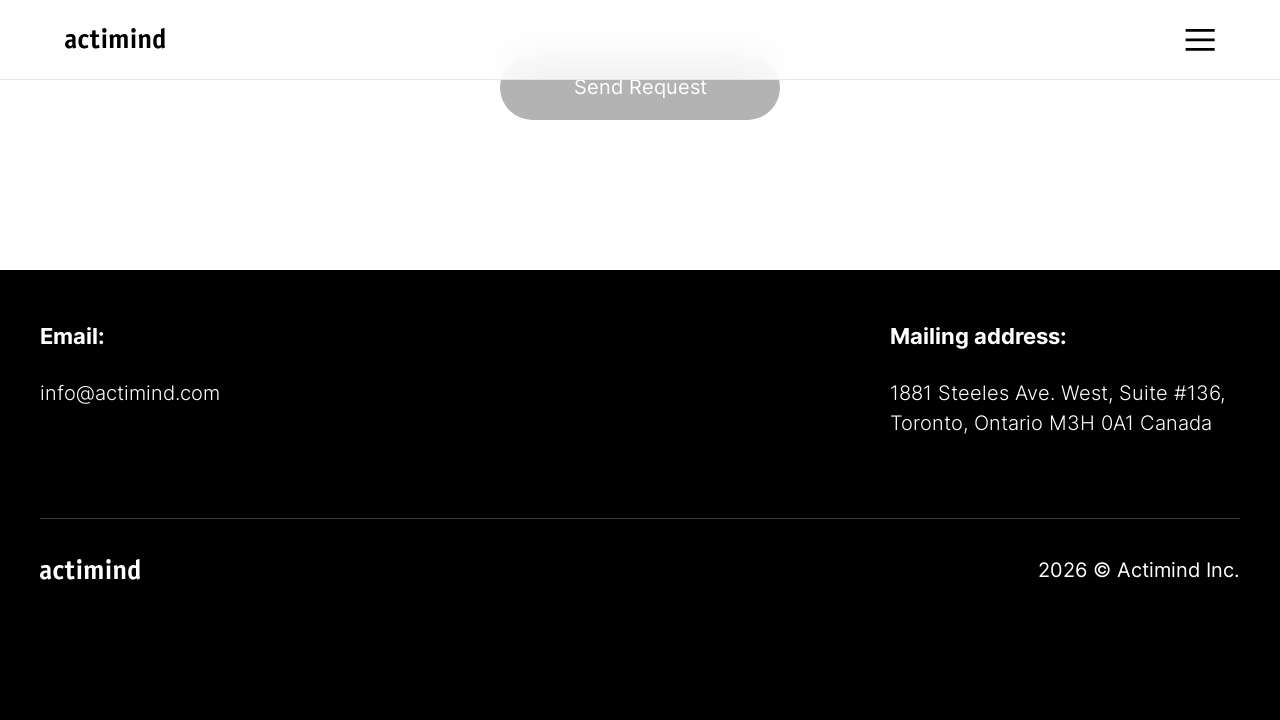

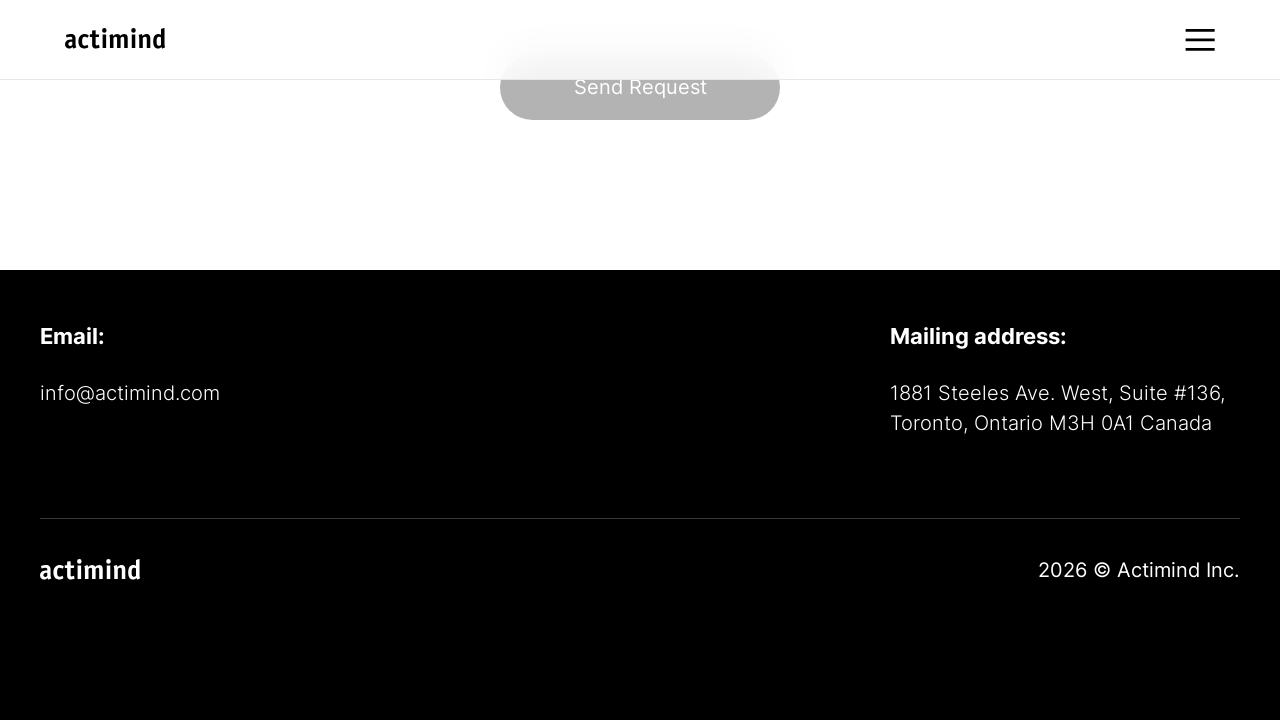